Tests prompt alert by scrolling to button, clicking it, entering text in prompt and accepting

Starting URL: https://demoqa.com/alerts

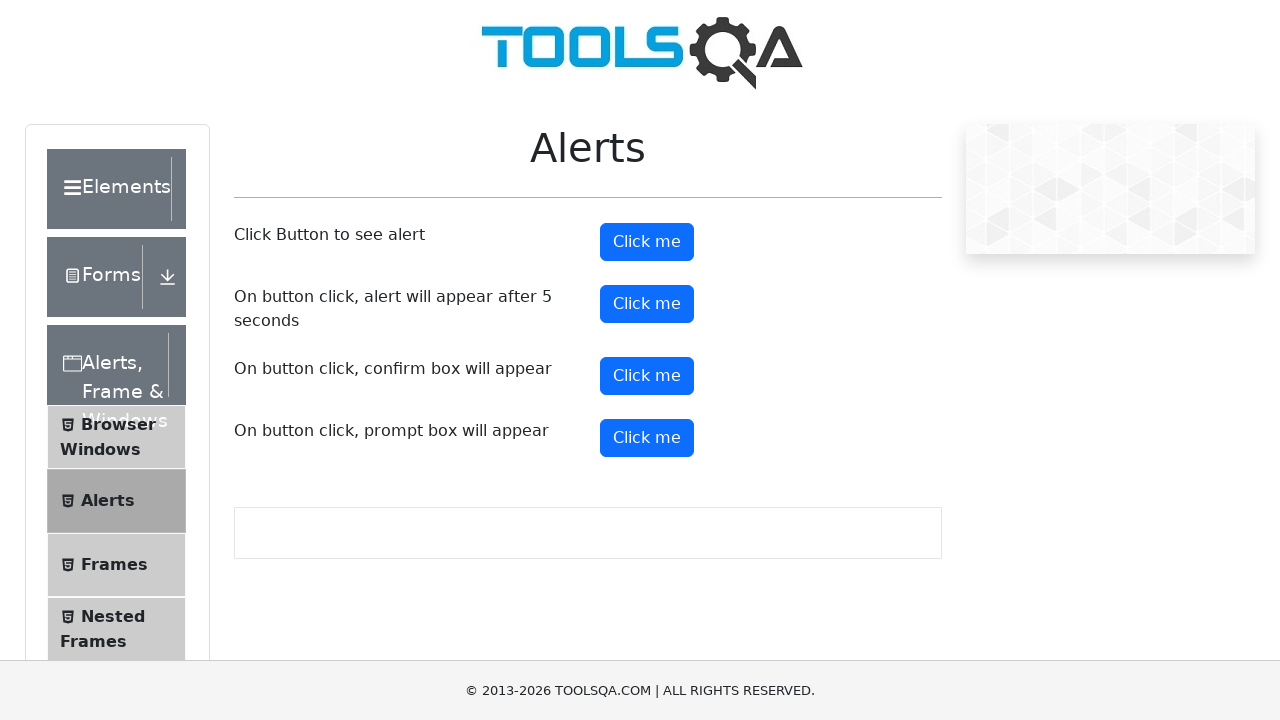

Set up dialog handler to accept prompt with text 'hello'
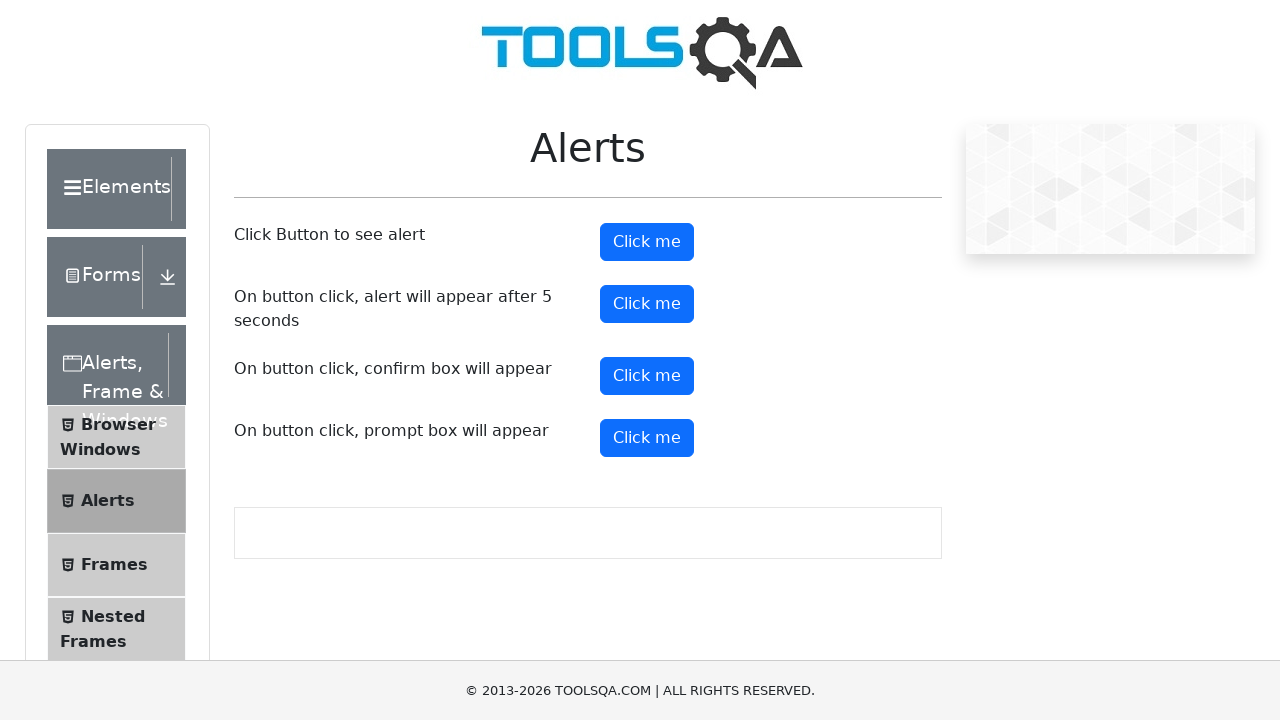

Located the prompt button (5th button on page)
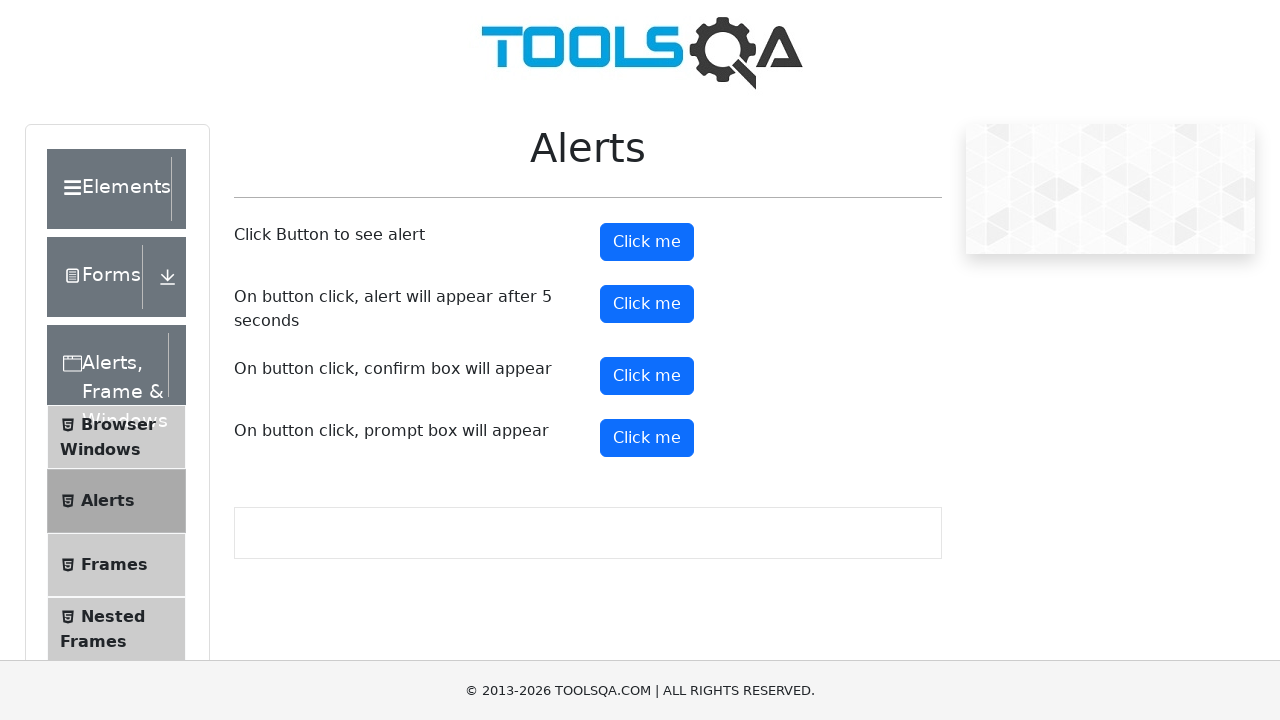

Scrolled to the prompt button
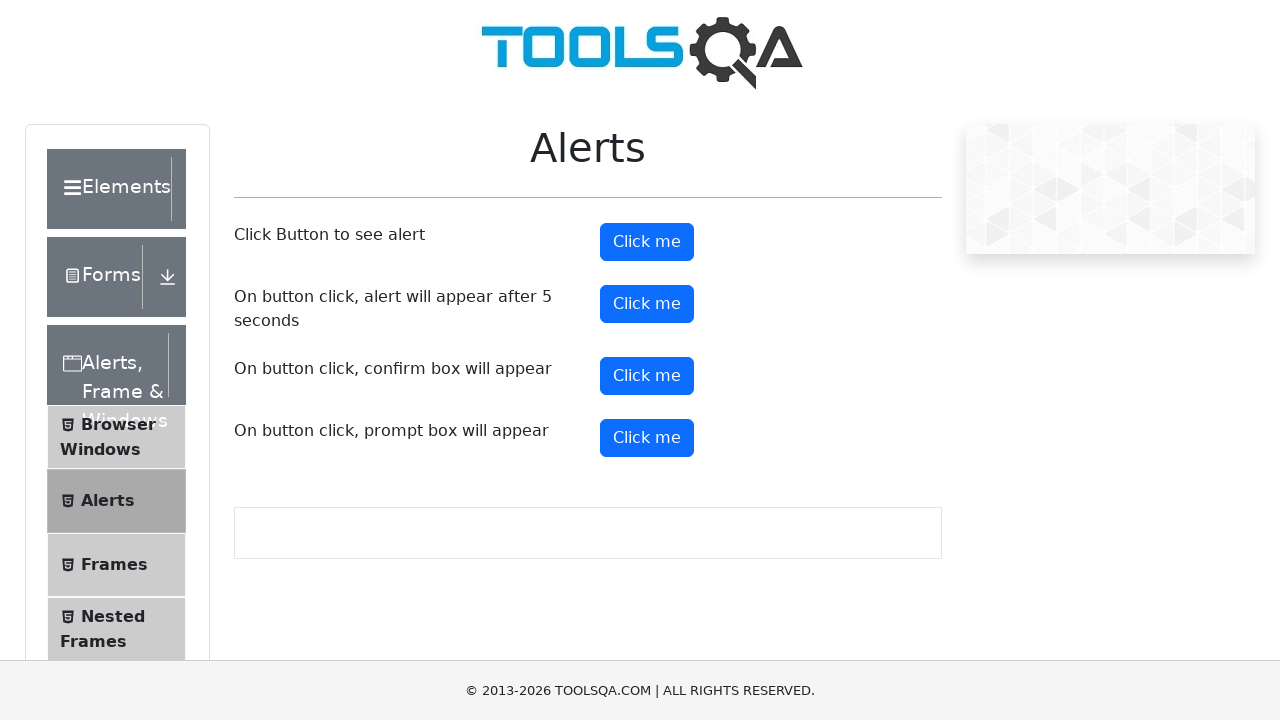

Clicked the prompt button and accepted dialog with 'hello' at (647, 438) on button[type='button'] >> nth=4
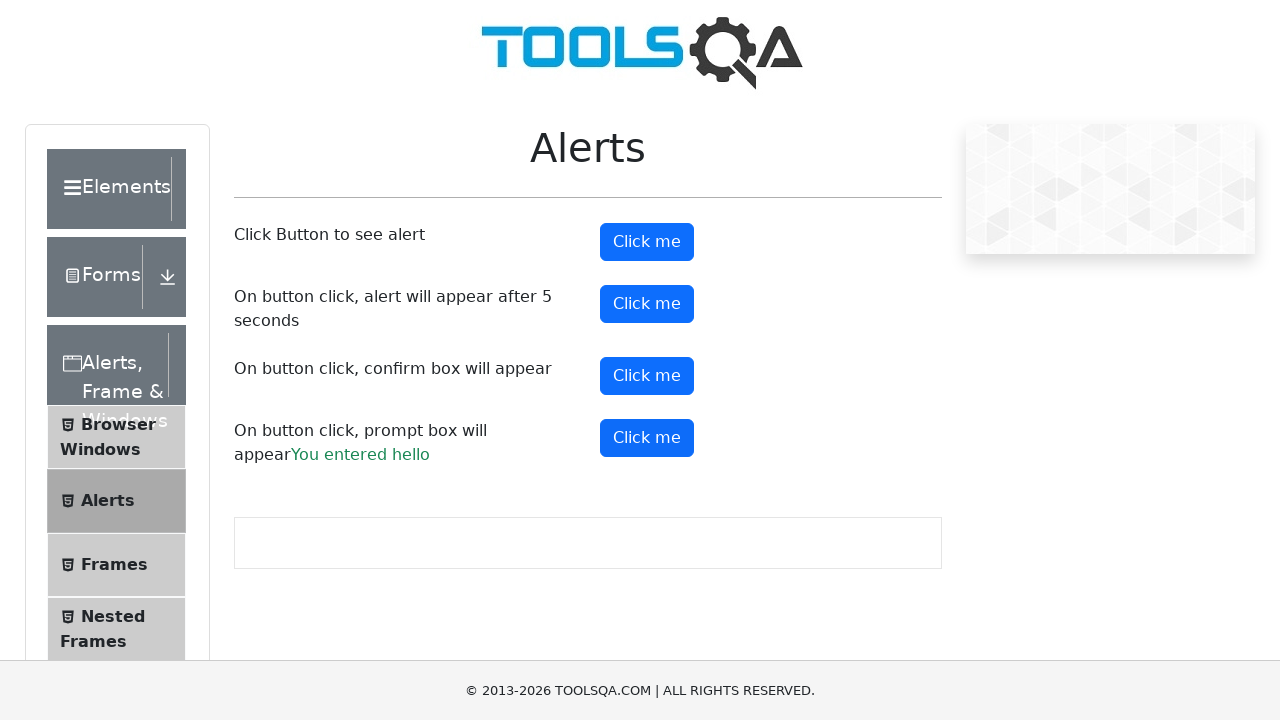

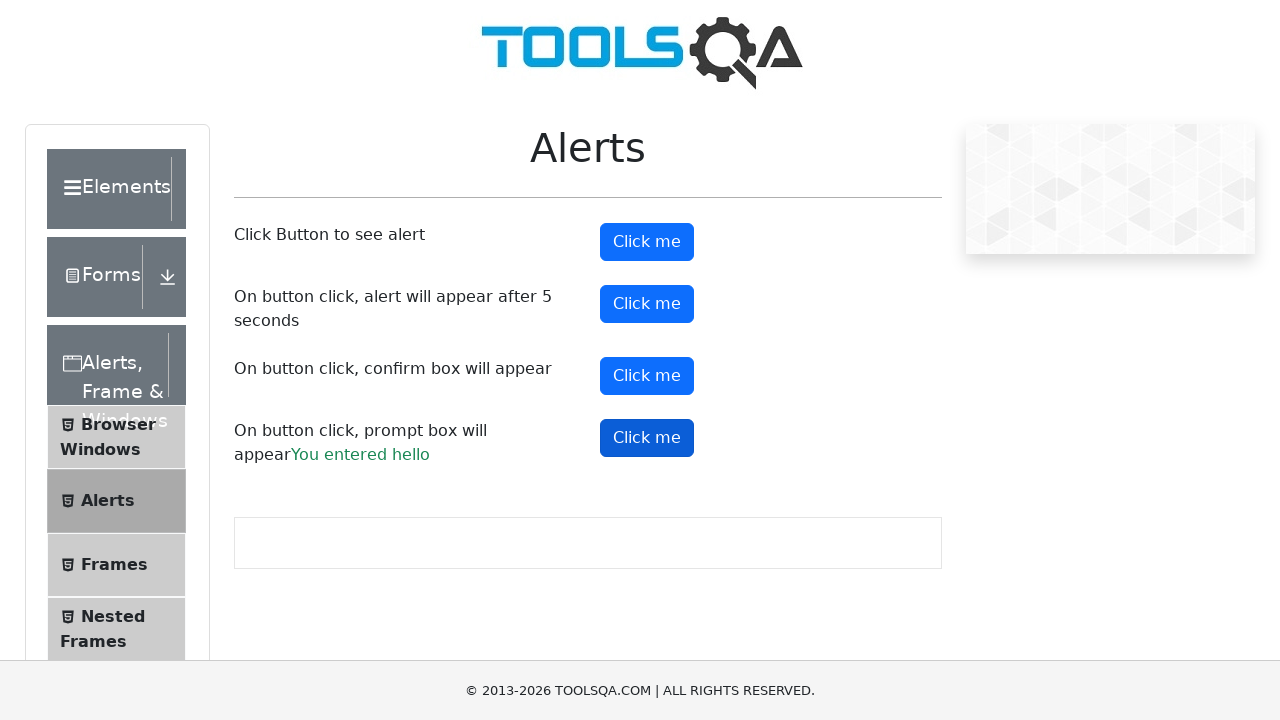